Demonstrates drag and drop by offset, dragging element to specific coordinates

Starting URL: https://crossbrowsertesting.github.io/drag-and-drop

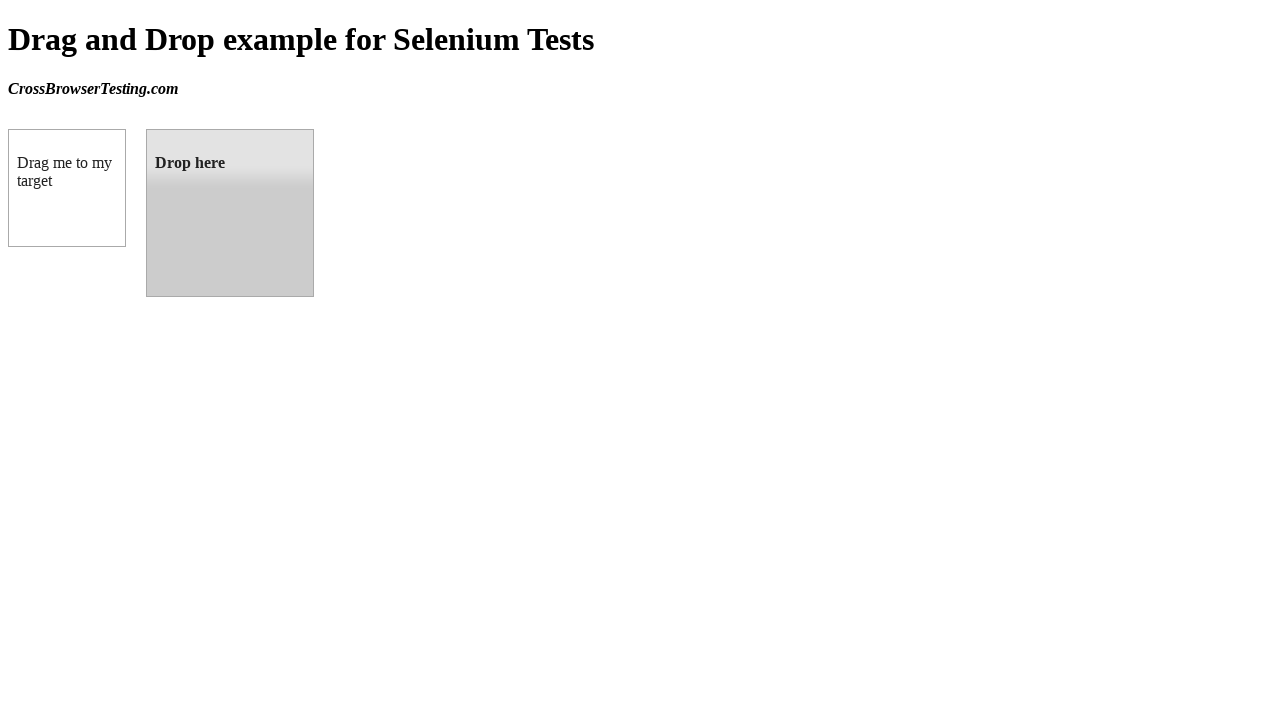

Located draggable source element
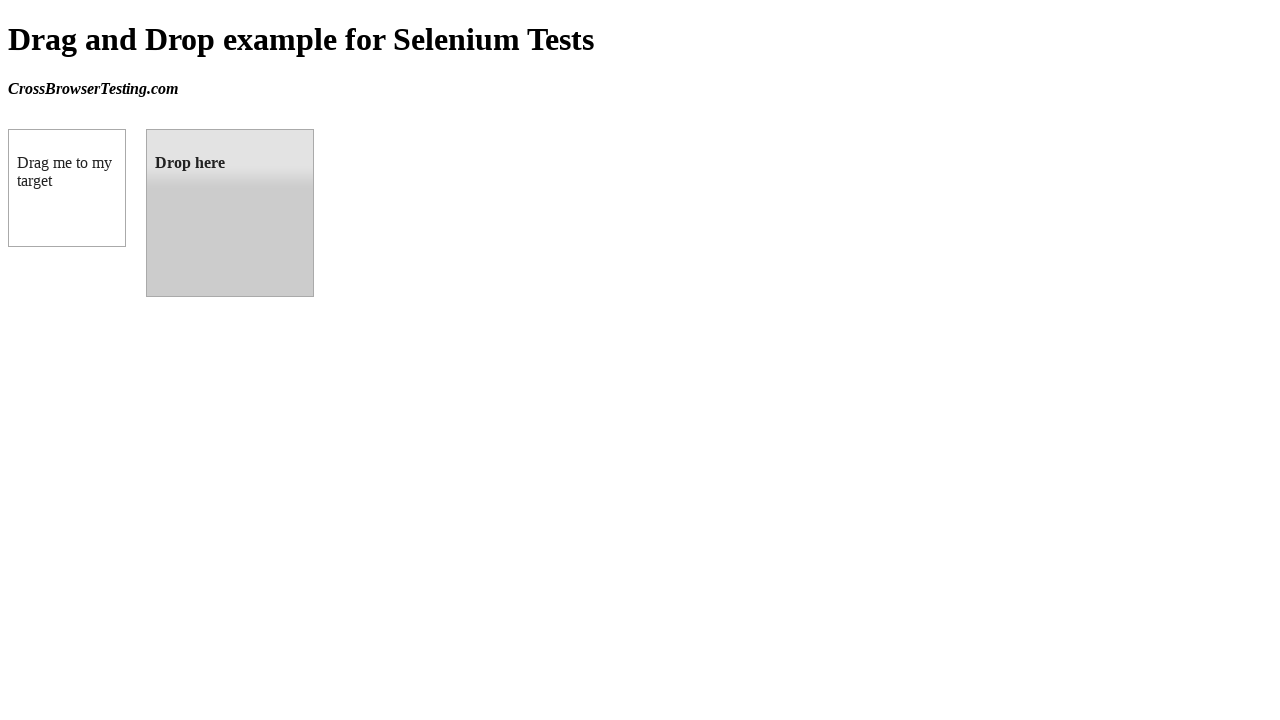

Located droppable target element
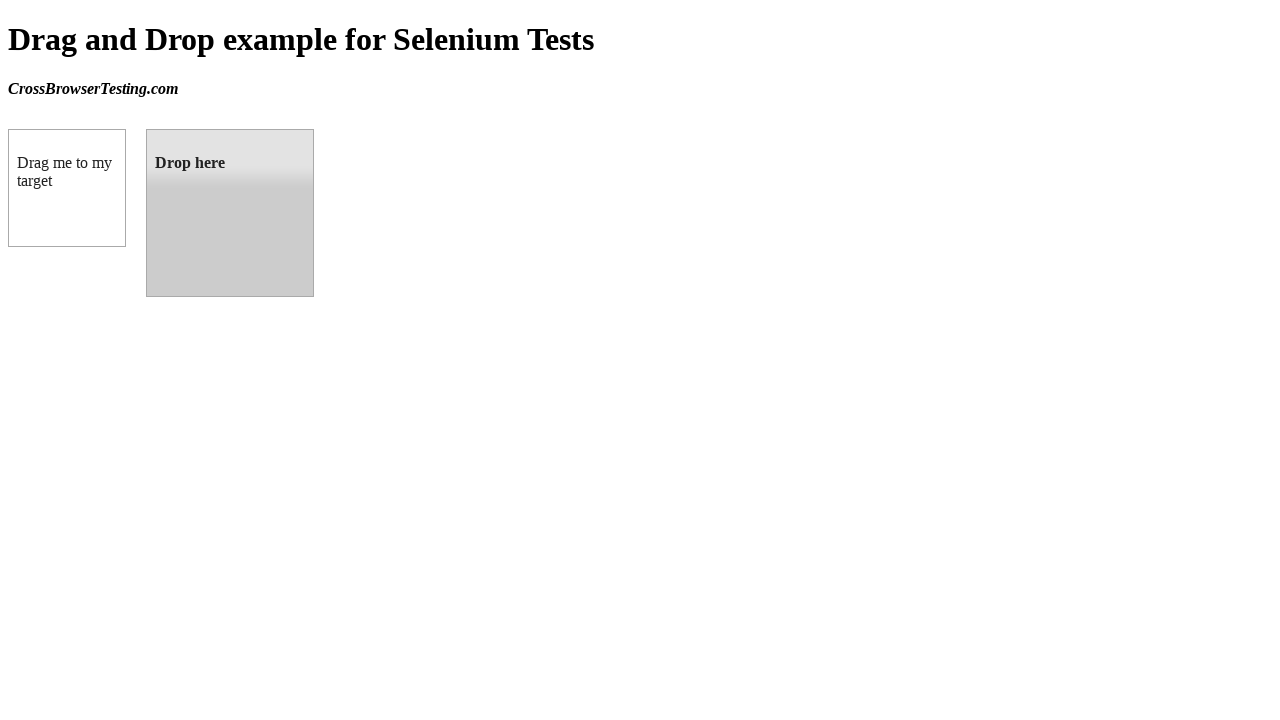

Retrieved target element bounding box coordinates
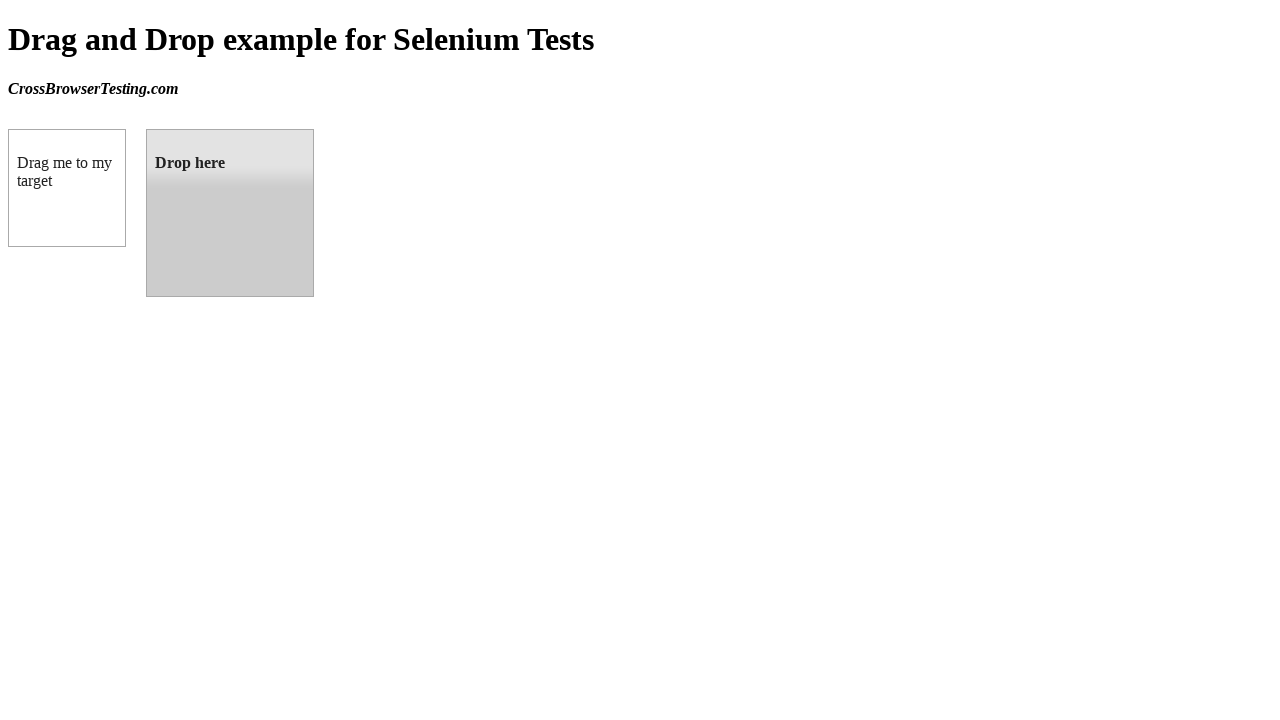

Dragged source element to target element at (230, 213)
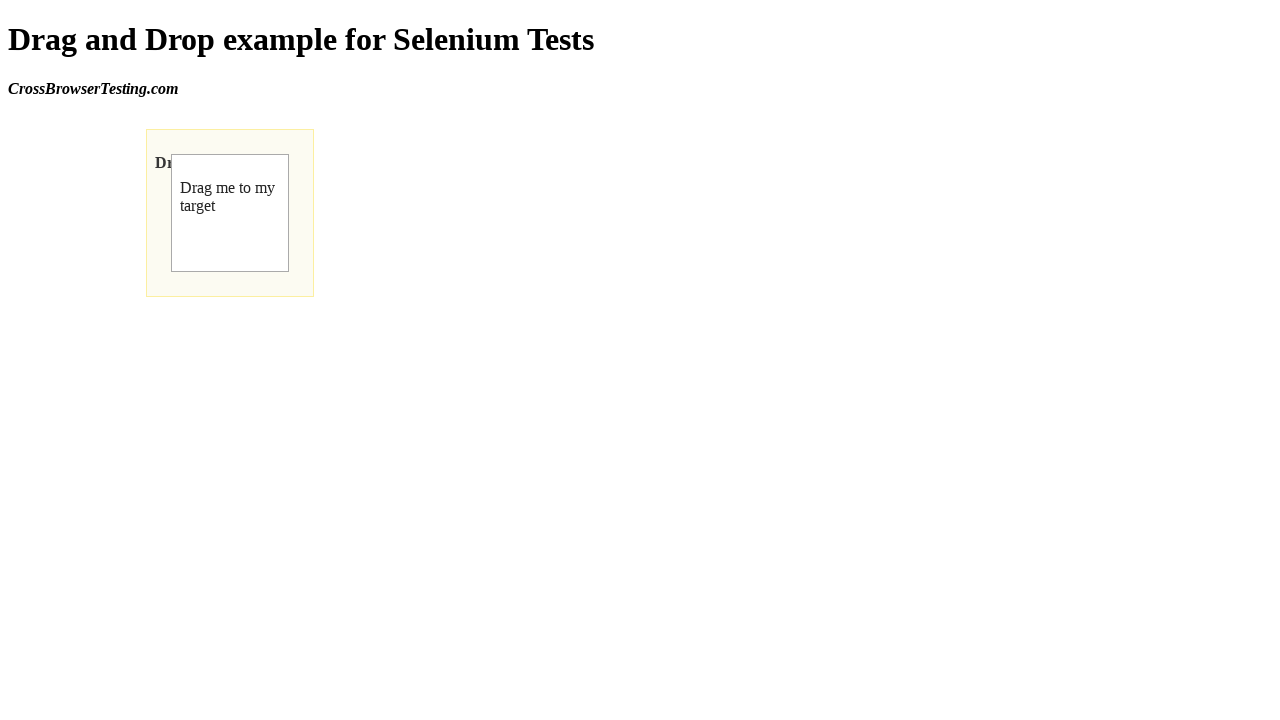

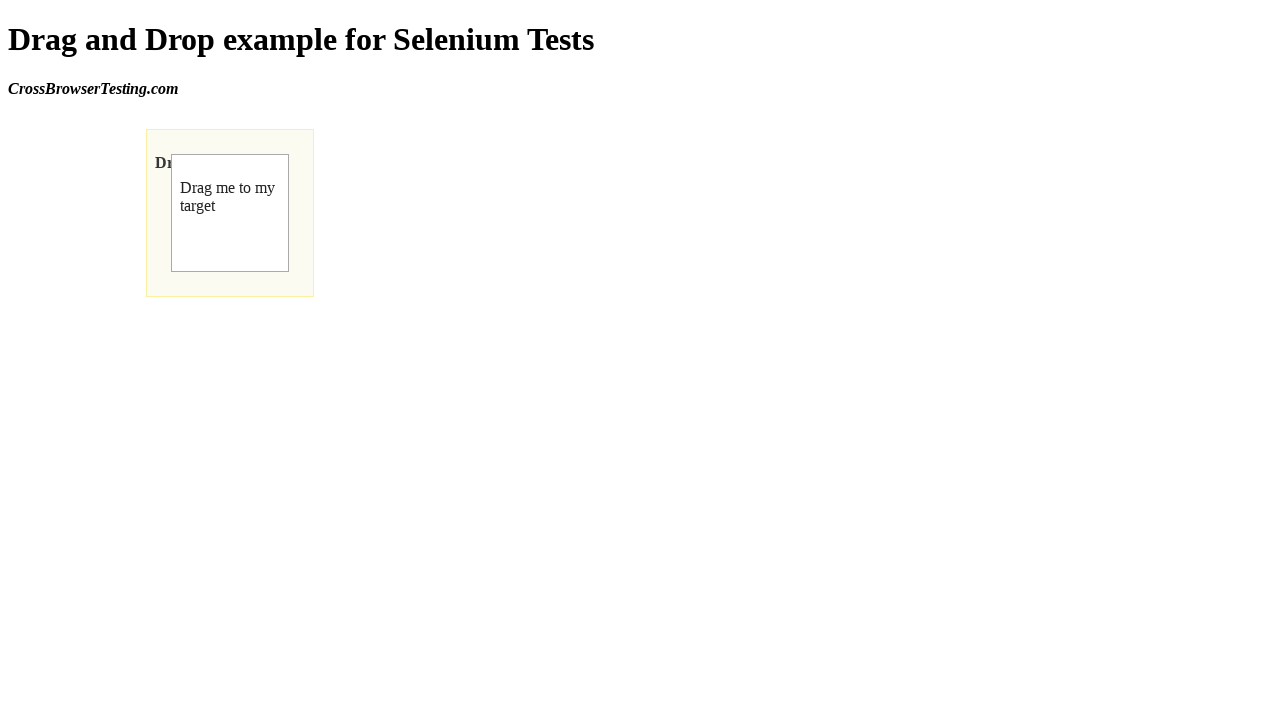